Tests page scrolling functionality by scrolling to bottom, top, and to a specific element on the Semantic UI dropdown documentation page

Starting URL: https://semantic-ui.com/modules/dropdown.html

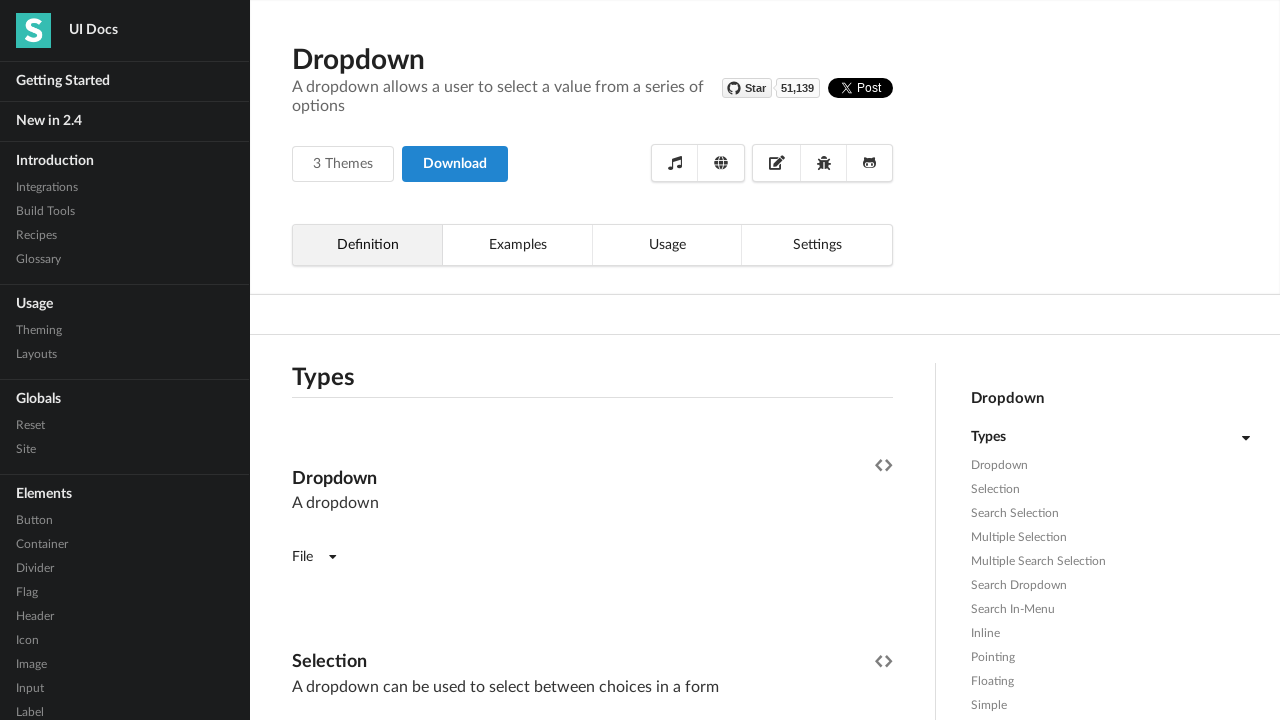

Scrolled to bottom of the page
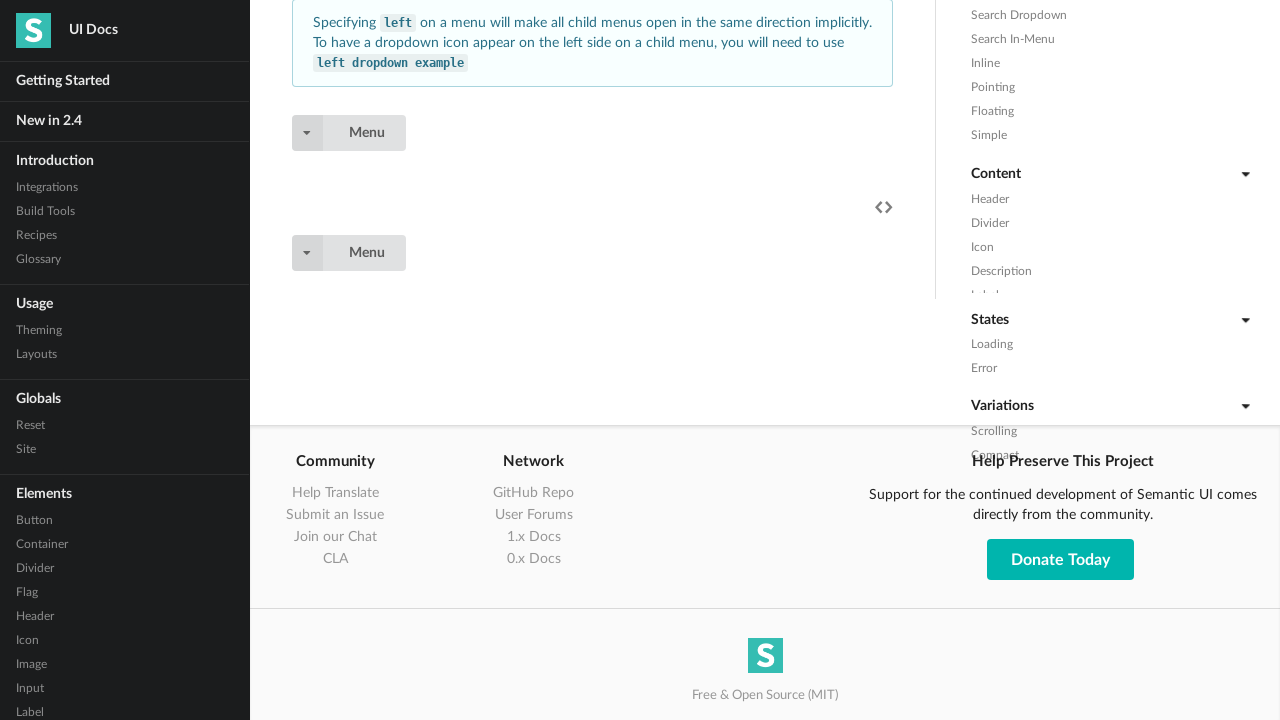

Waited for scroll to complete
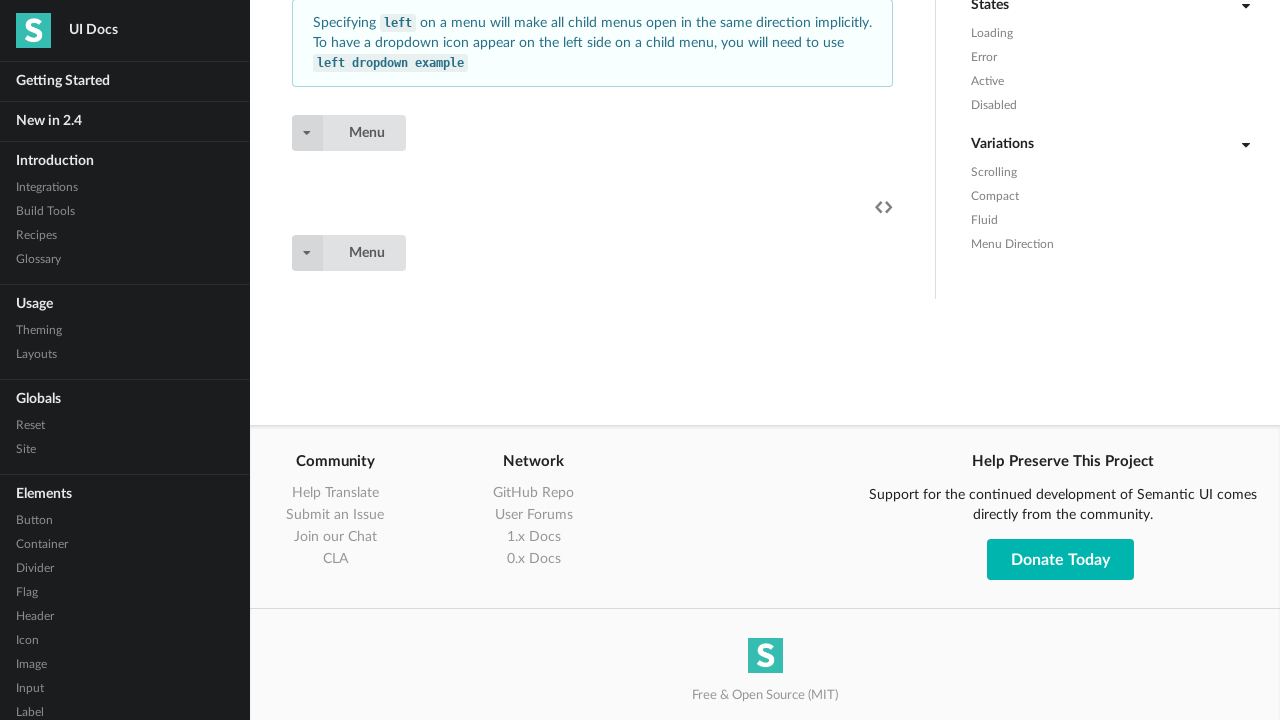

Scrolled back to top of the page
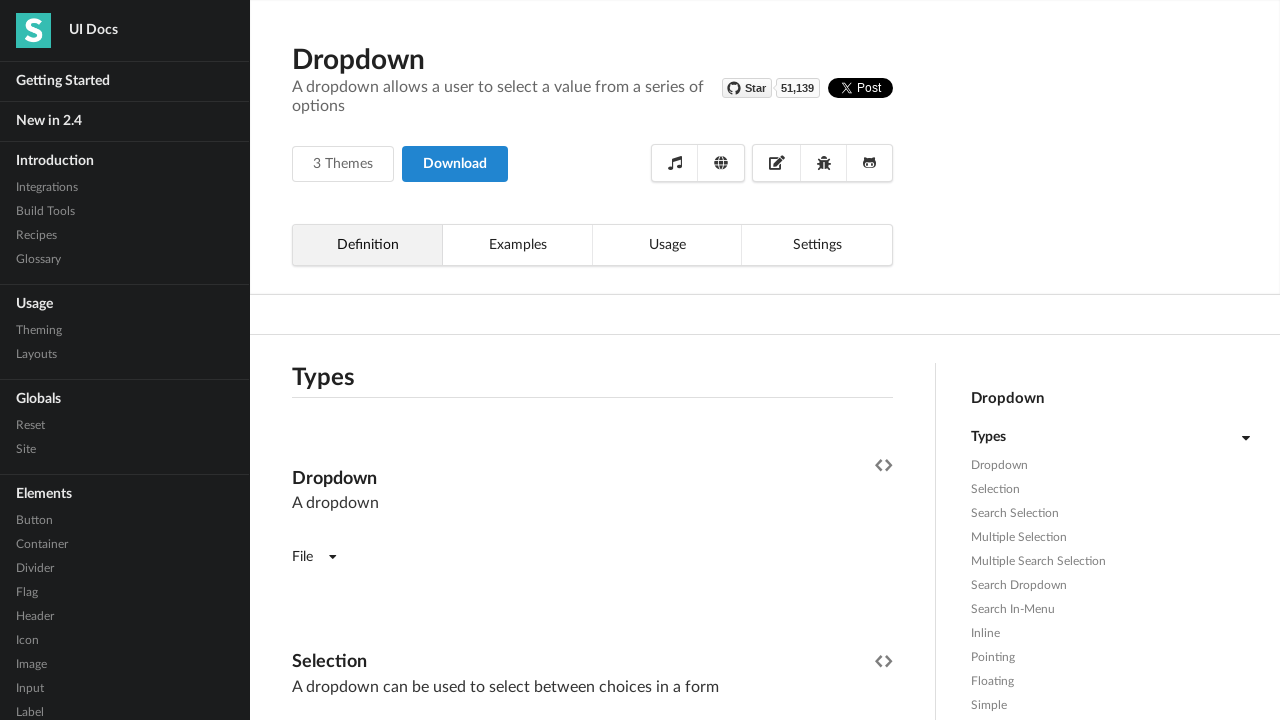

Waited for scroll to complete
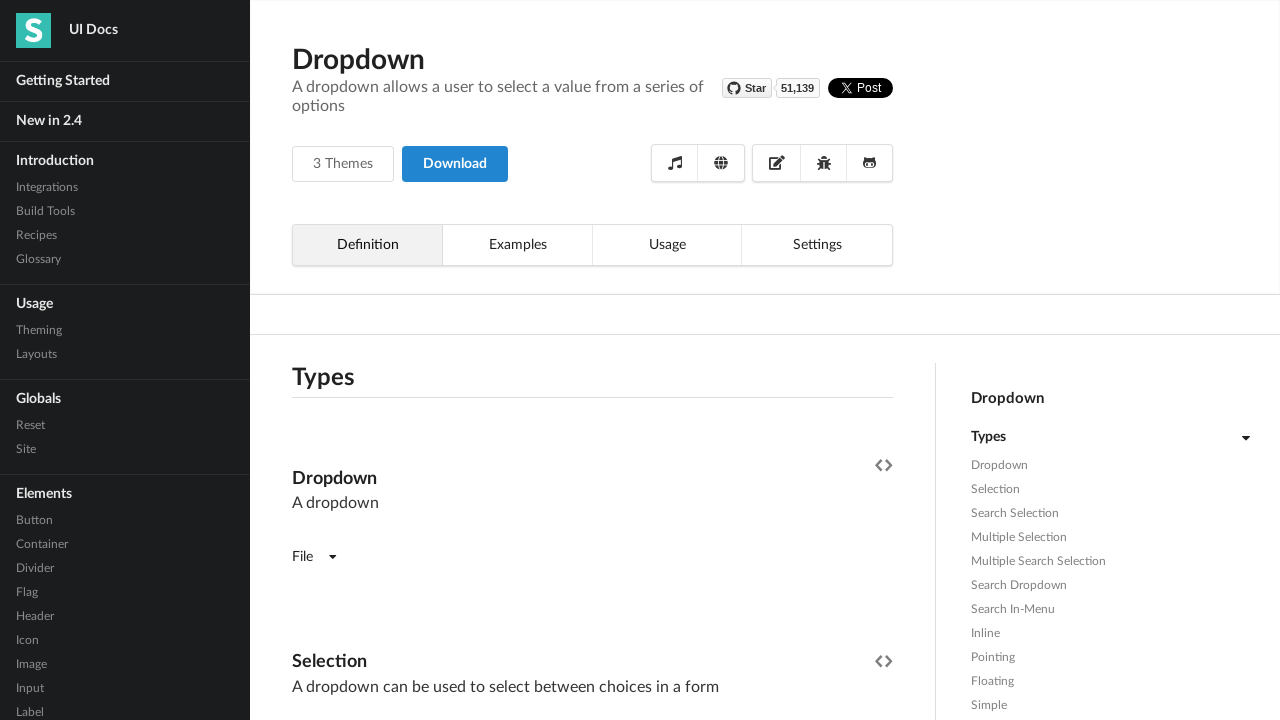

Located the search element
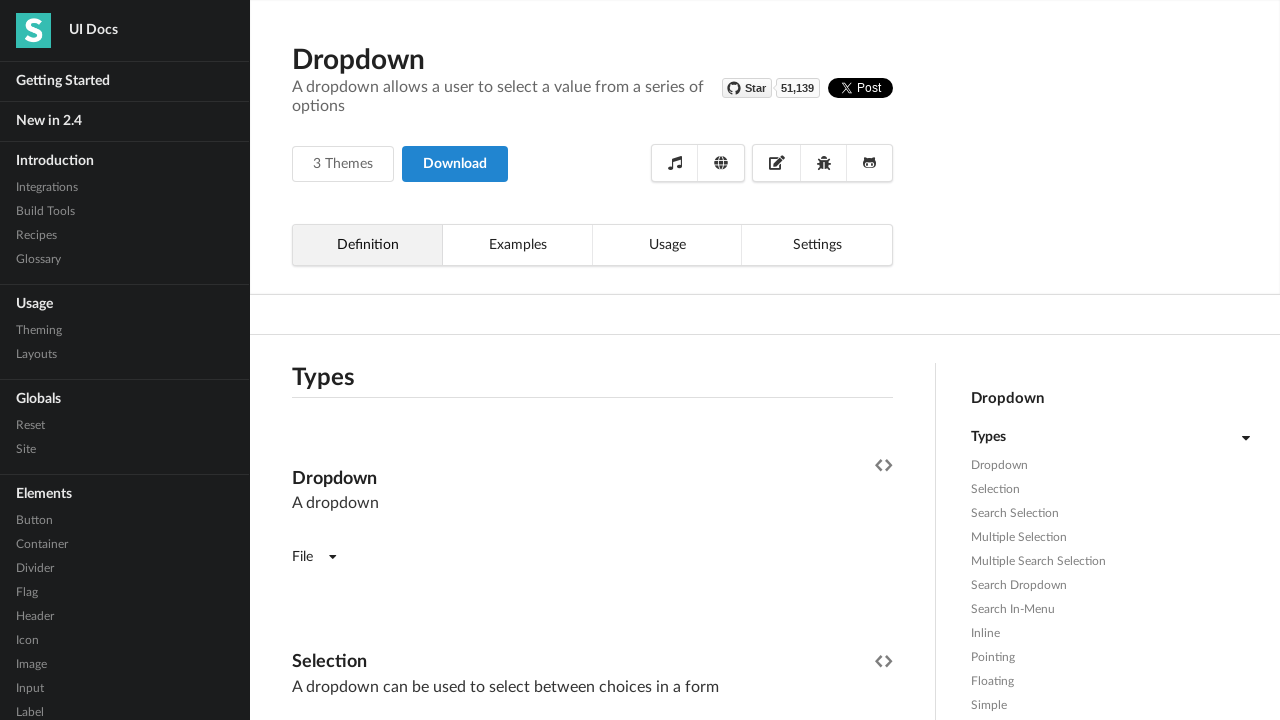

Scrolled to specific search element
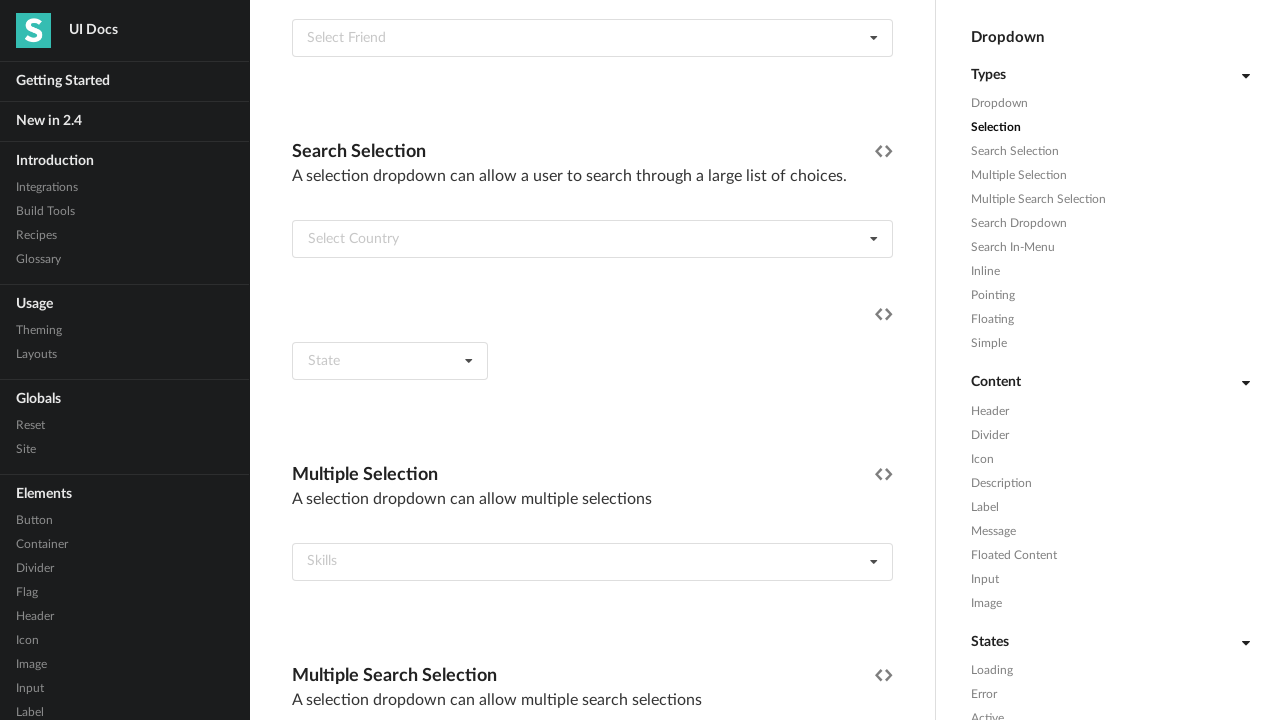

Waited to observe the scrolled position
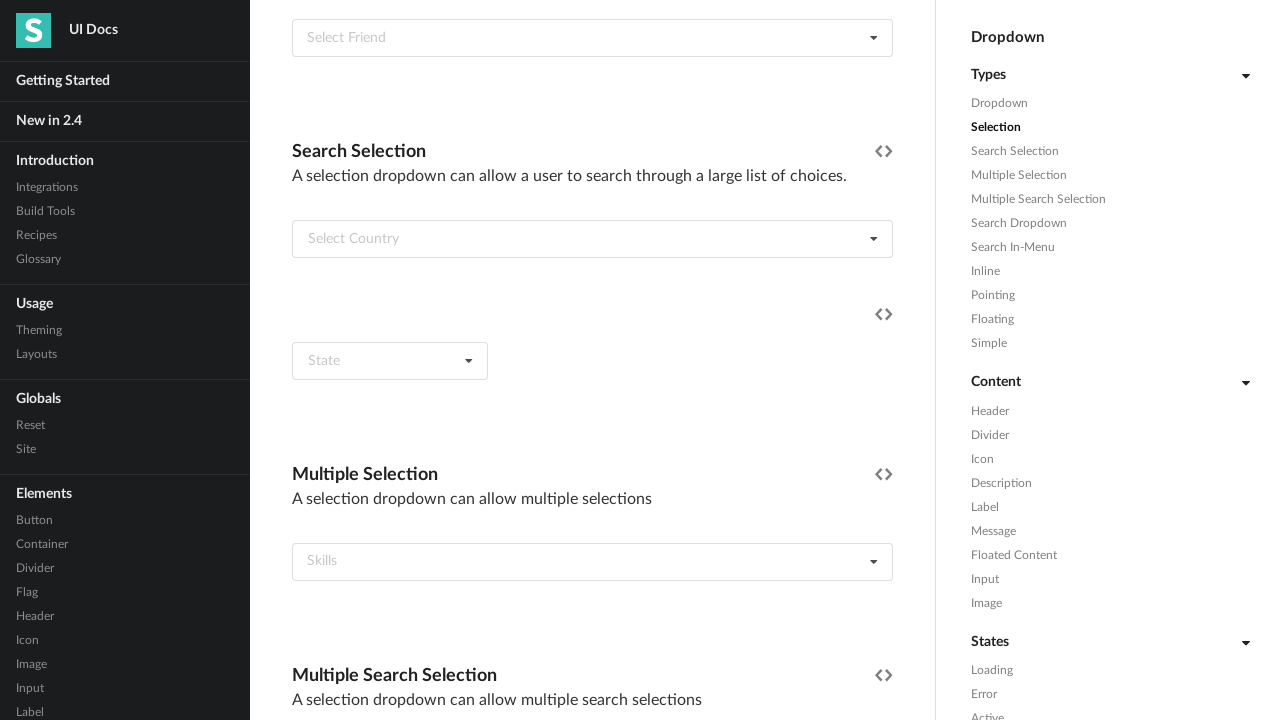

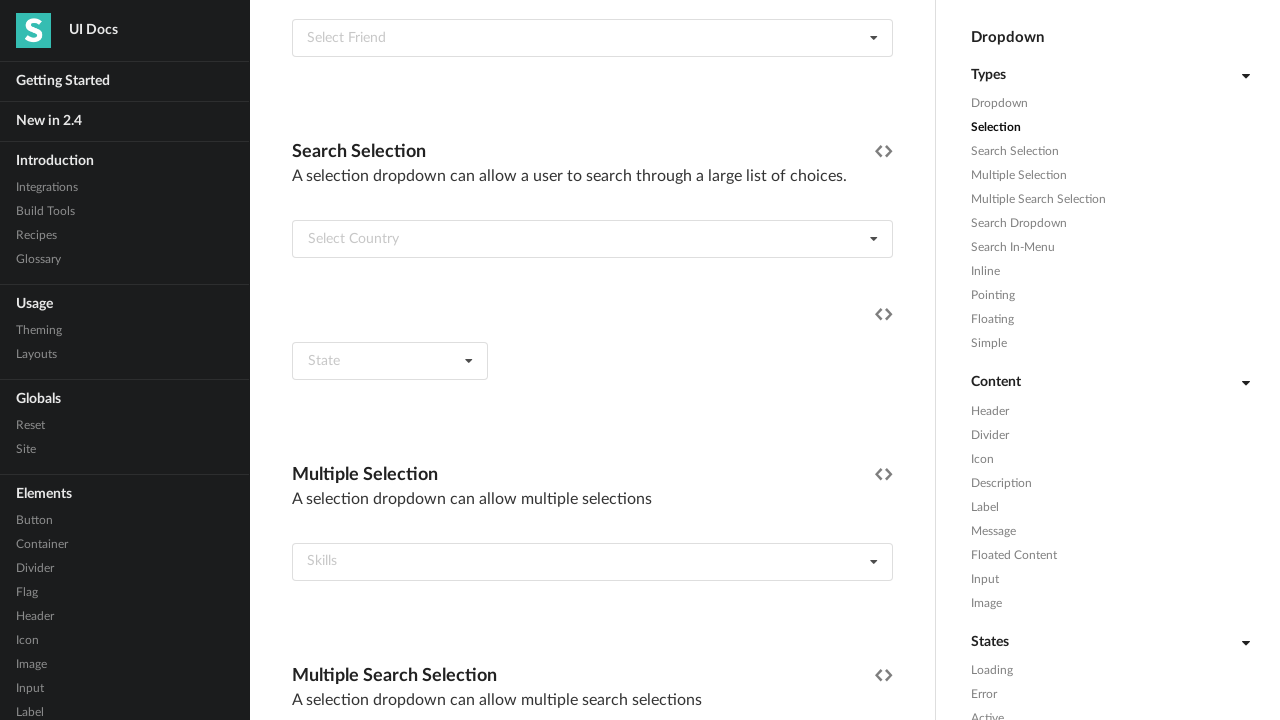